Tests checkbox functionality by clicking on a checkbox element and verifying it becomes selected on a Selenium practice page.

Starting URL: https://www.tutorialspoint.com/selenium/practice/check-box.php

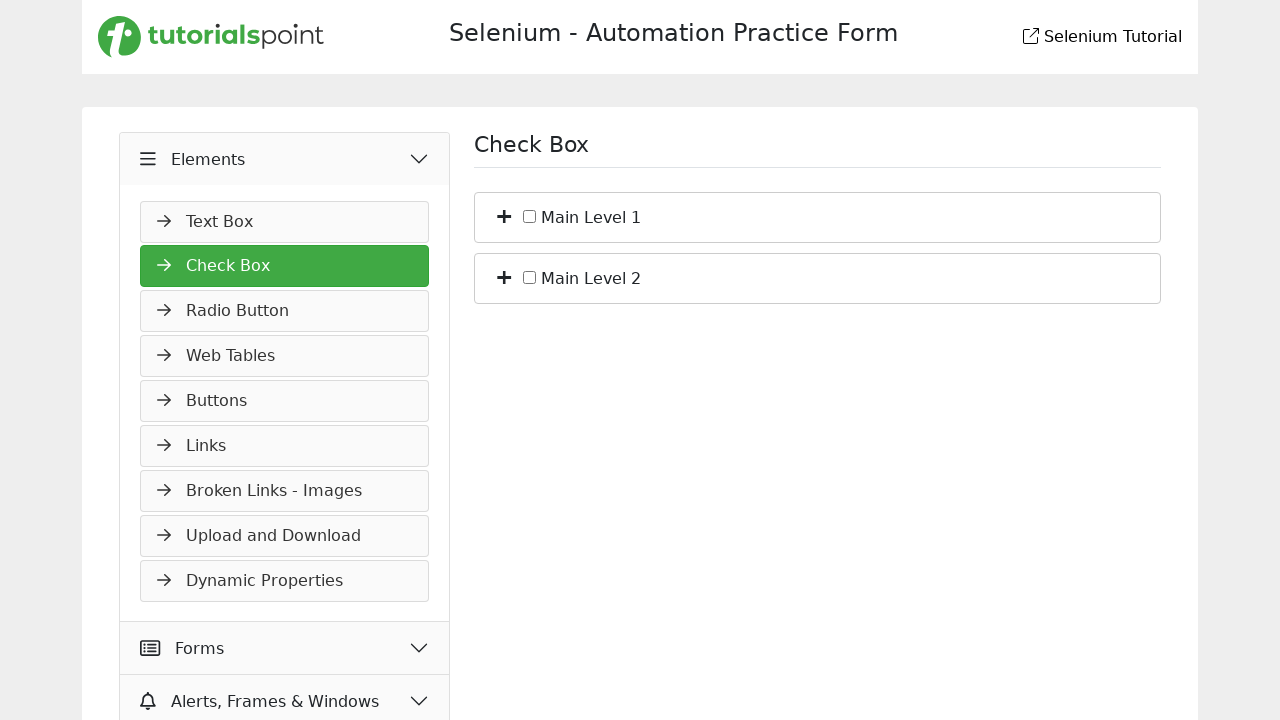

Clicked the first checkbox element at (530, 216) on xpath=//*[@id='c_bs_1']
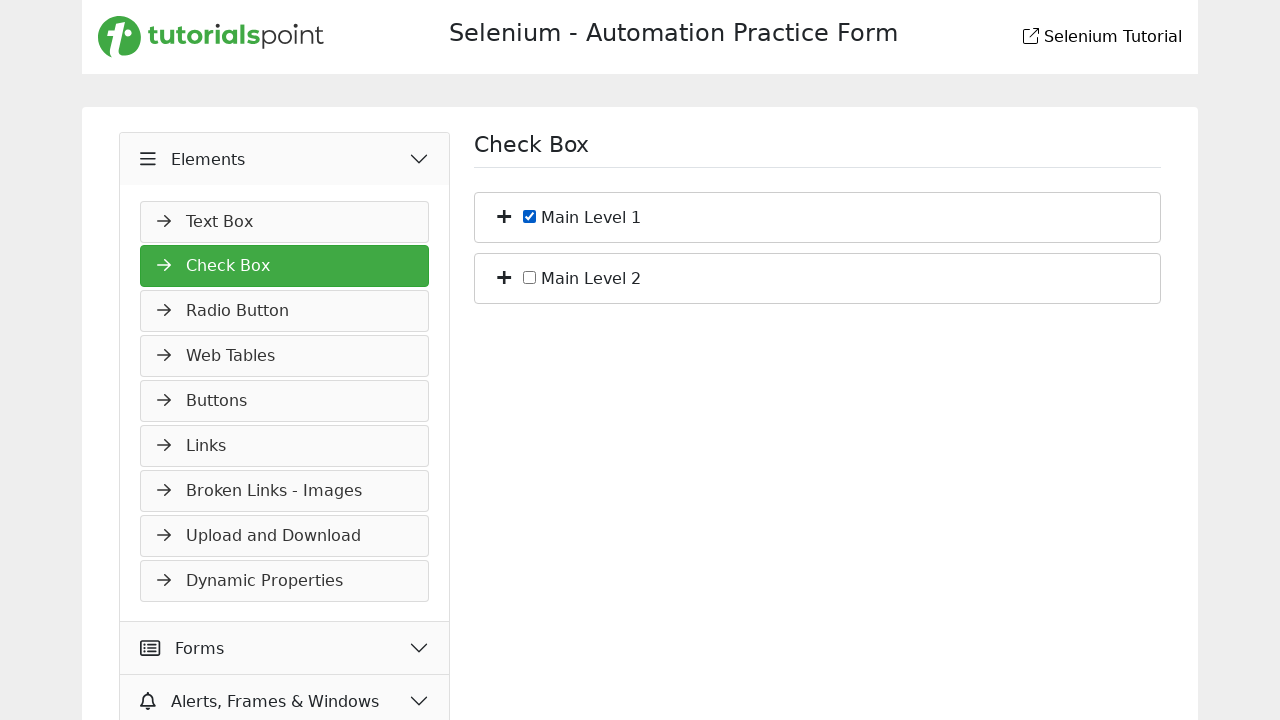

Located checkbox element by ID
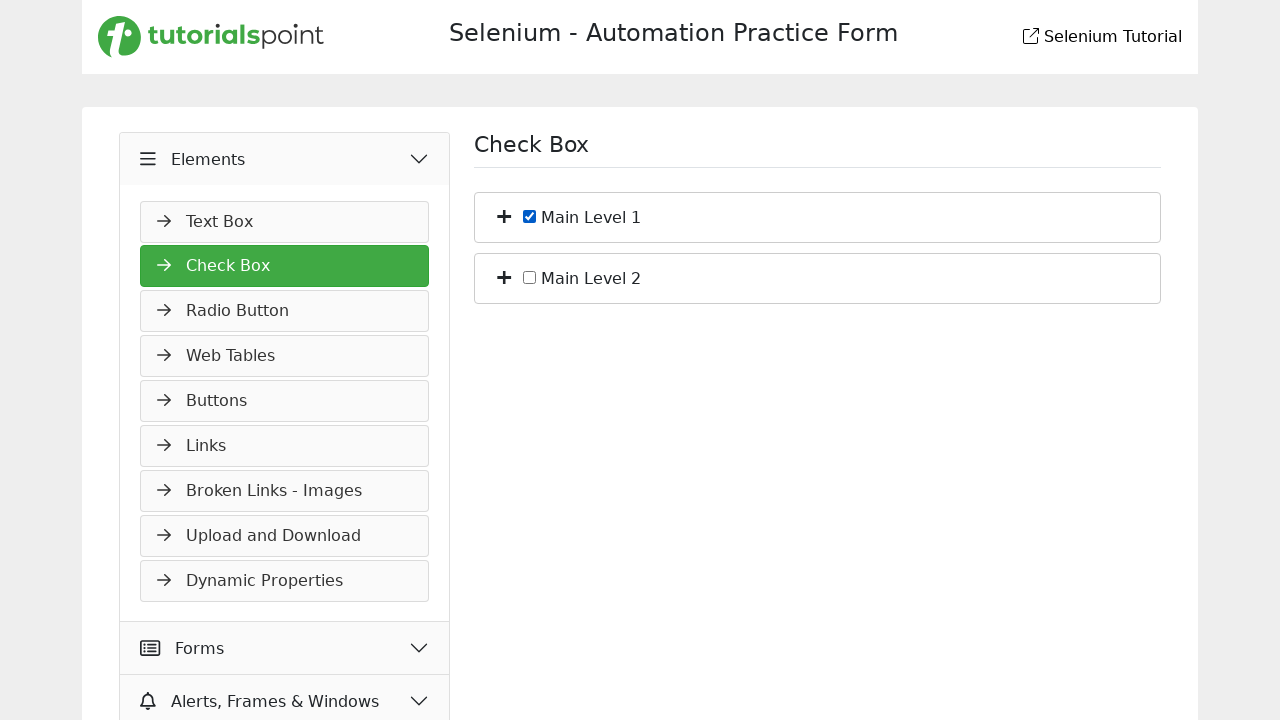

Verified checkbox is selected/checked
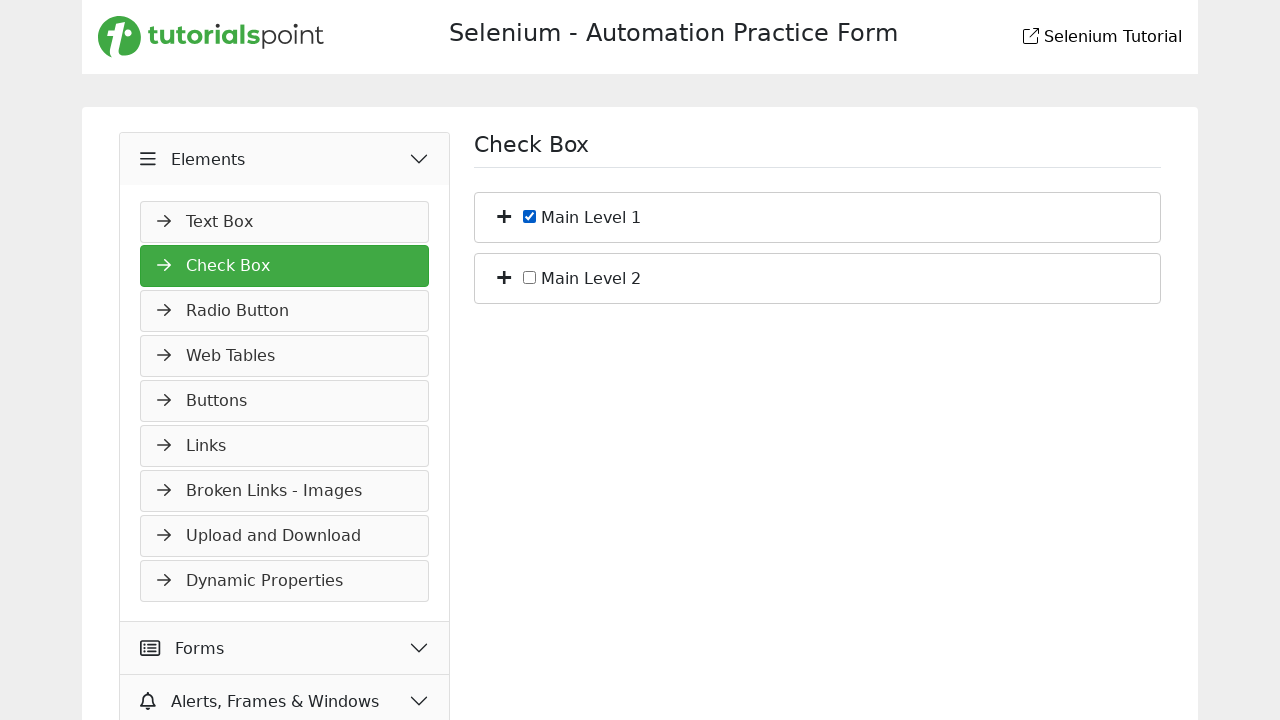

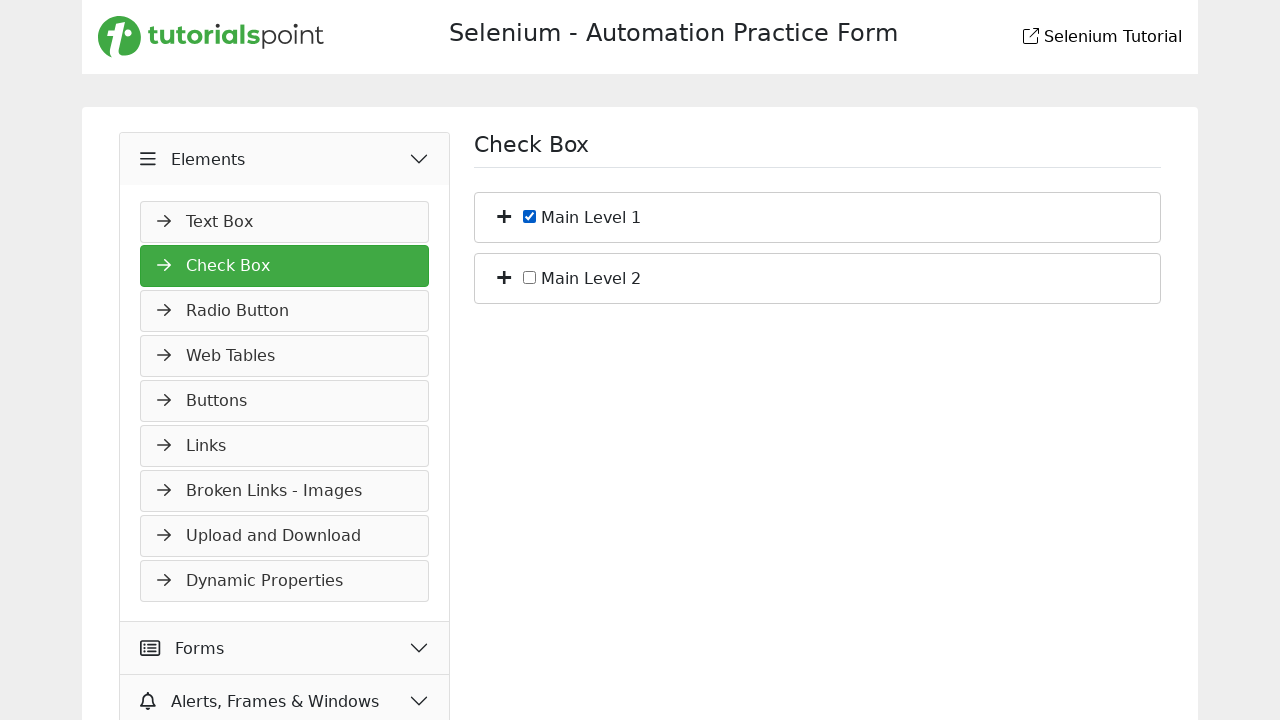